Tests file upload functionality on the jQuery File Upload demo page by selecting a file and clicking the start upload button

Starting URL: https://blueimp.github.io/jQuery-File-Upload/

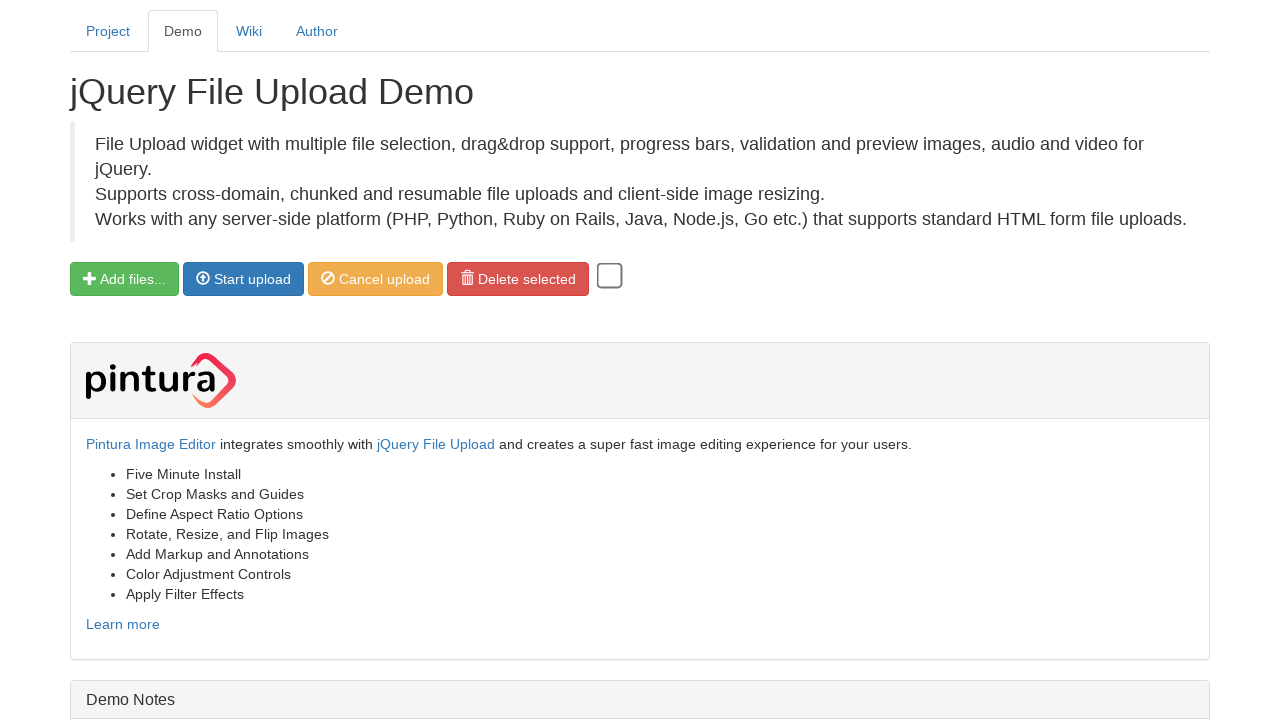

Created temporary test file for upload
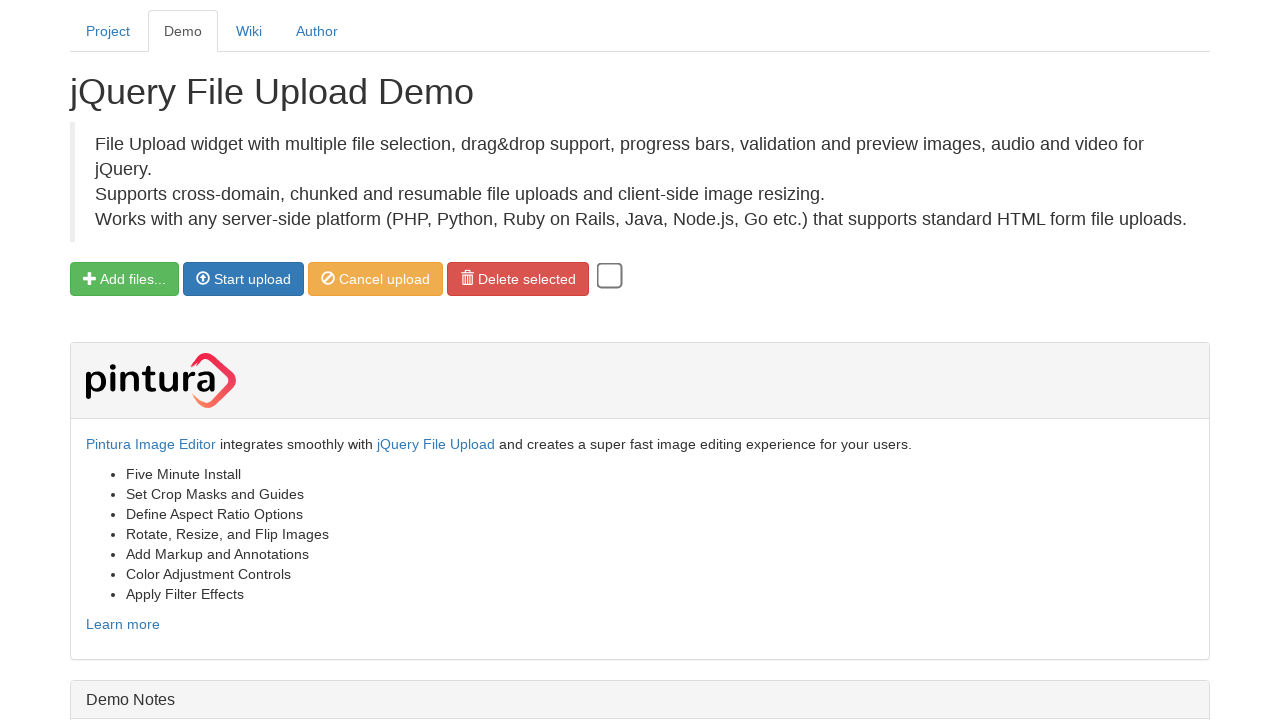

Selected test file using file input
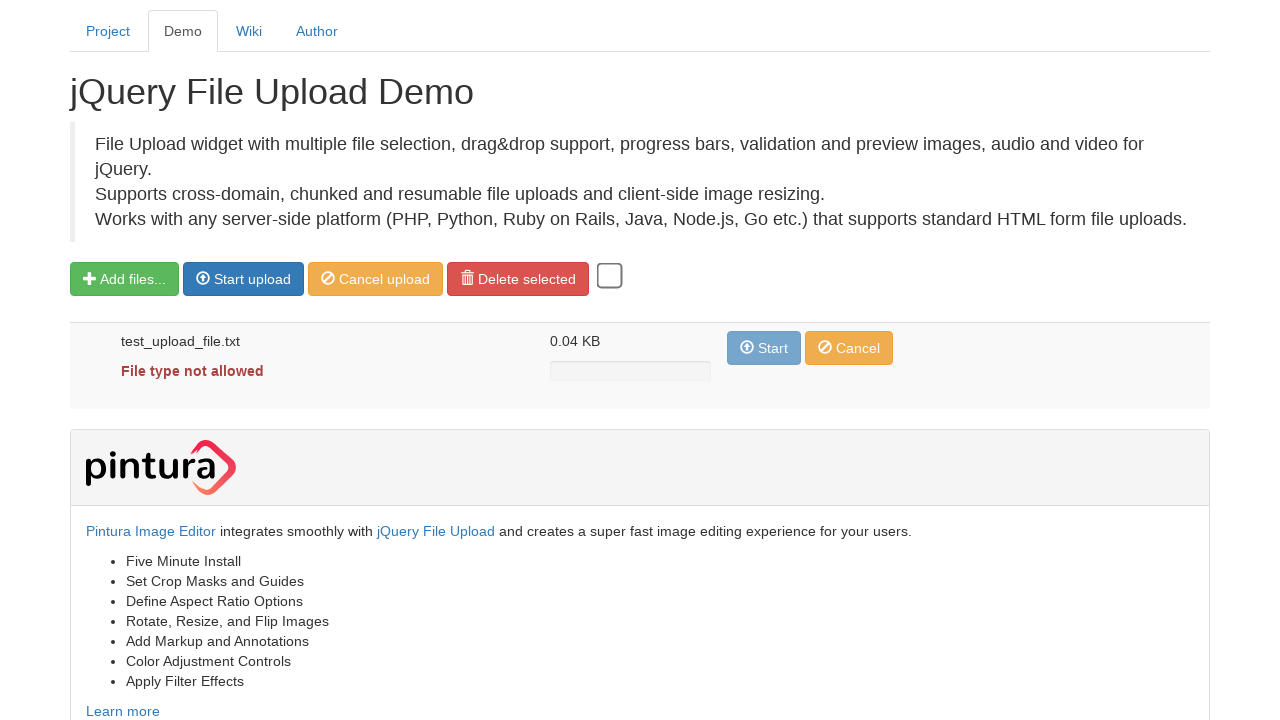

Clicked Start upload button at (252, 279) on xpath=//span[contains(text(),'Start upload')]
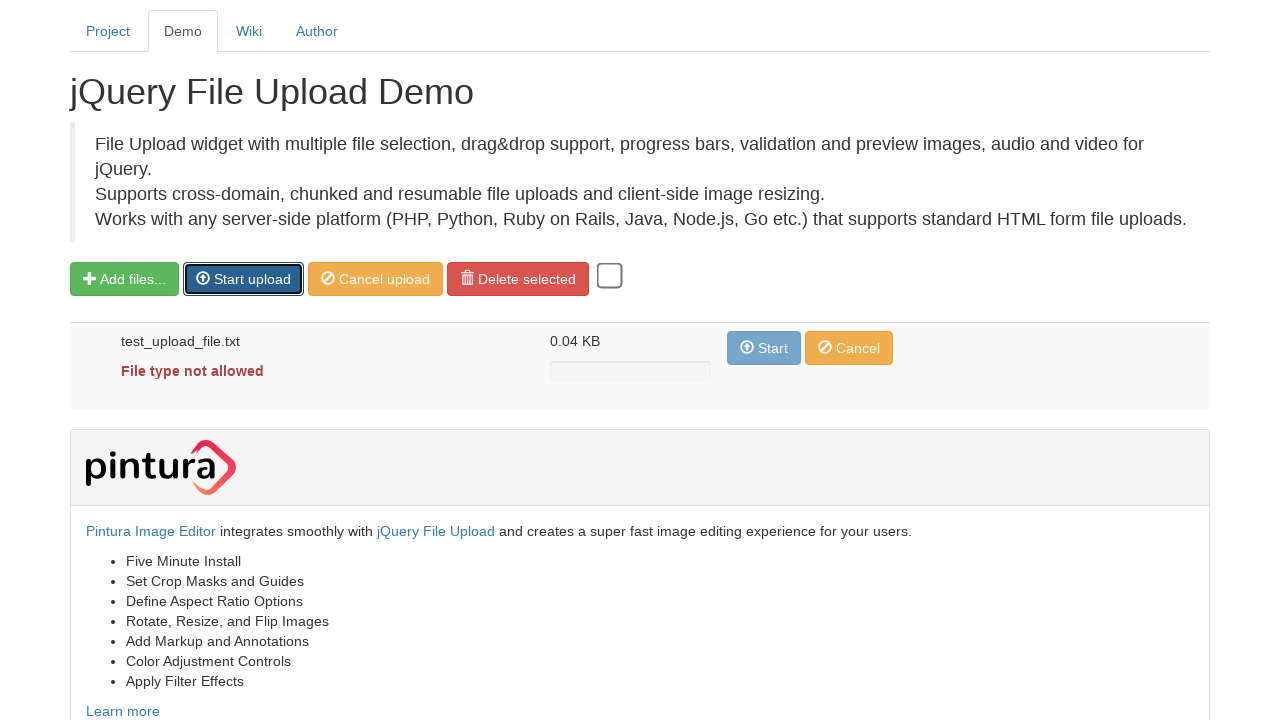

Waited 2 seconds for upload to complete
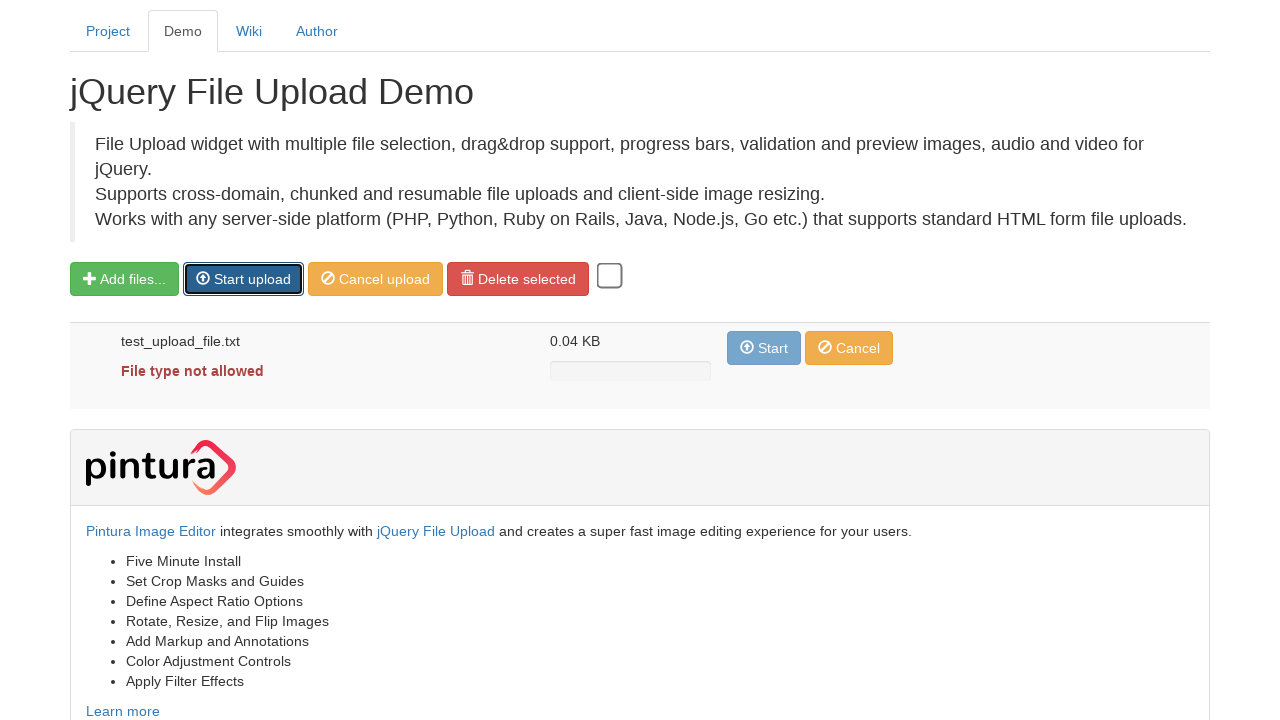

Cleaned up temporary test file
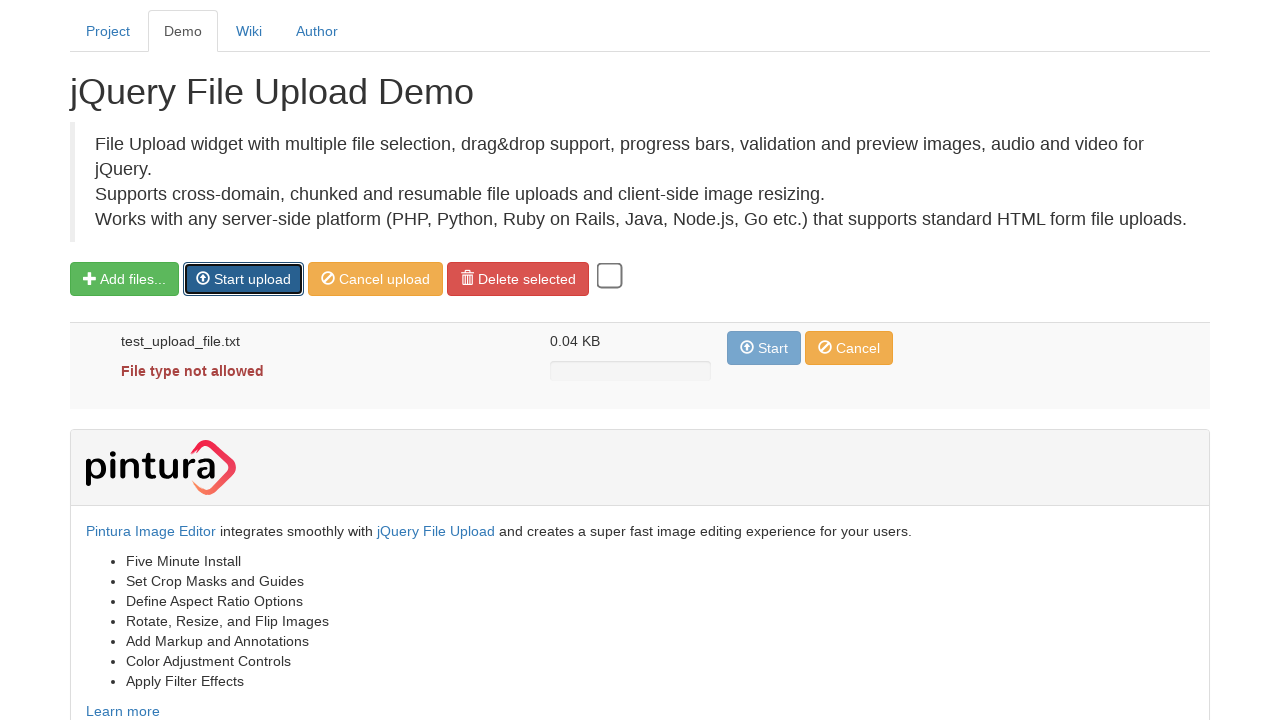

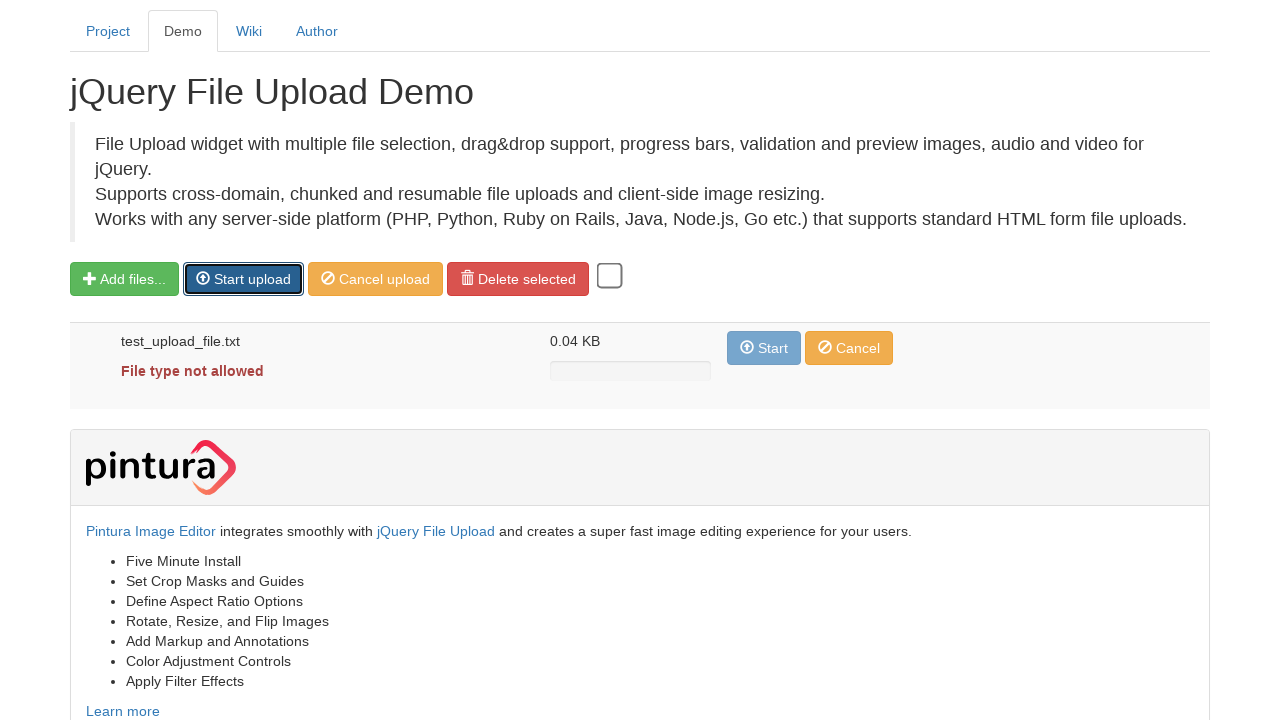